Tests drag and drop functionality on jQuery UI demo page by dragging an element and dropping it onto a target area

Starting URL: http://jqueryui.com/droppable/

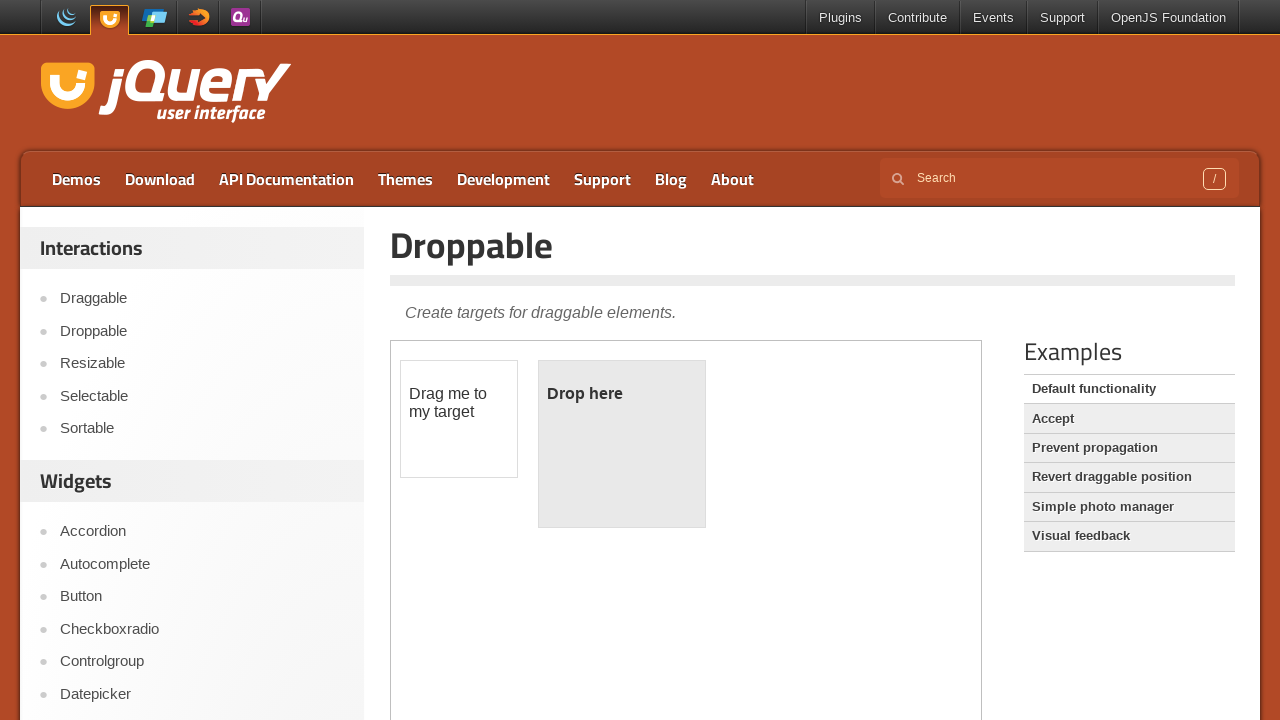

Located and switched to iframe containing drag and drop demo
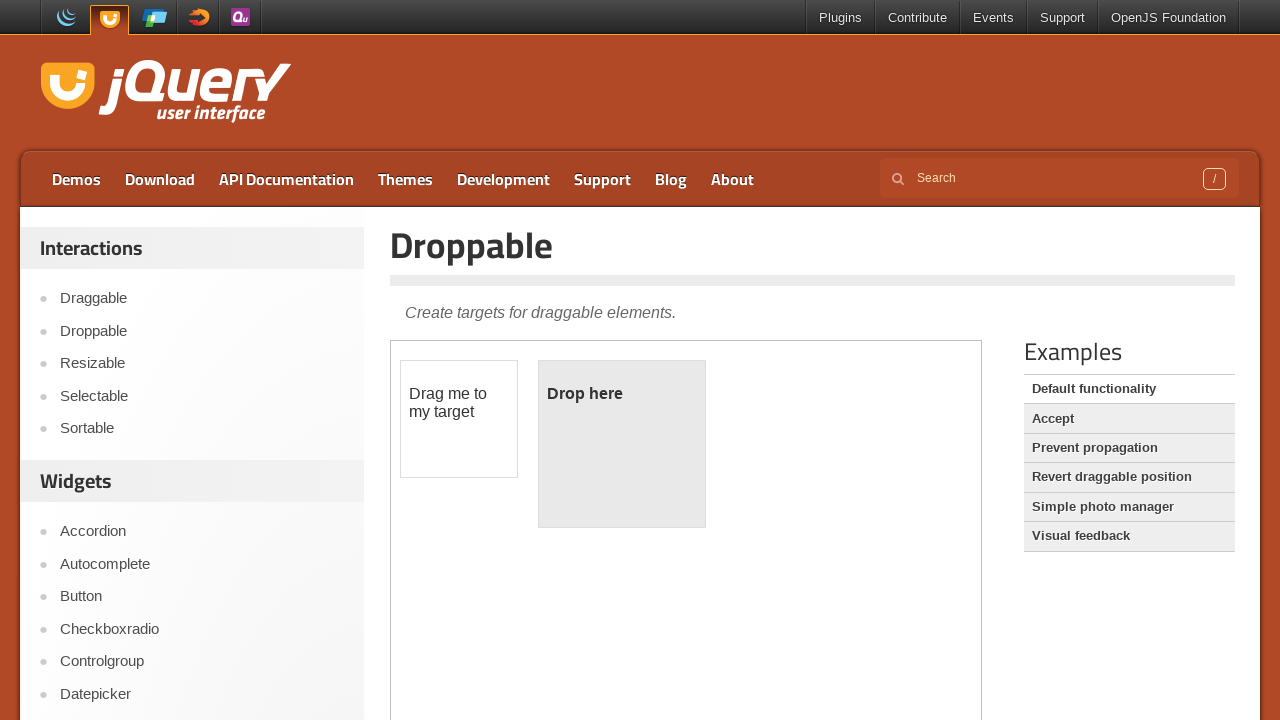

Right-clicked on the drop target element at (622, 444) on iframe >> nth=0 >> internal:control=enter-frame >> #droppable
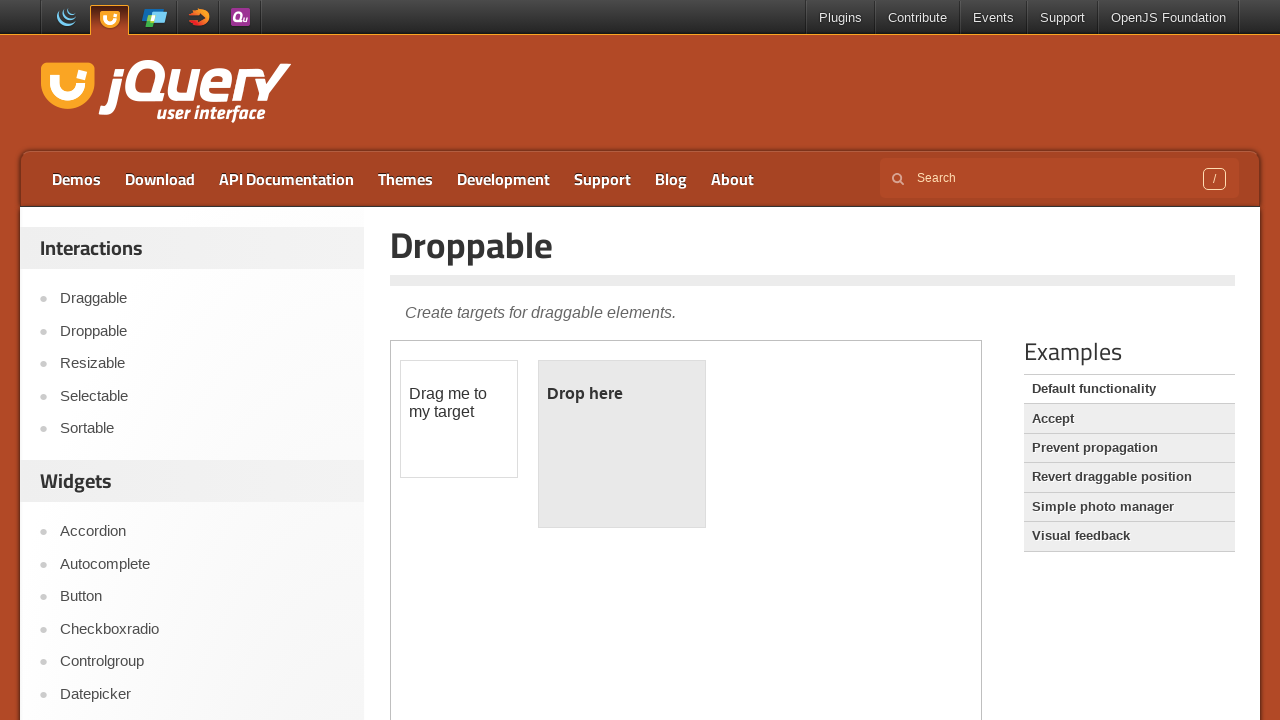

Located draggable element
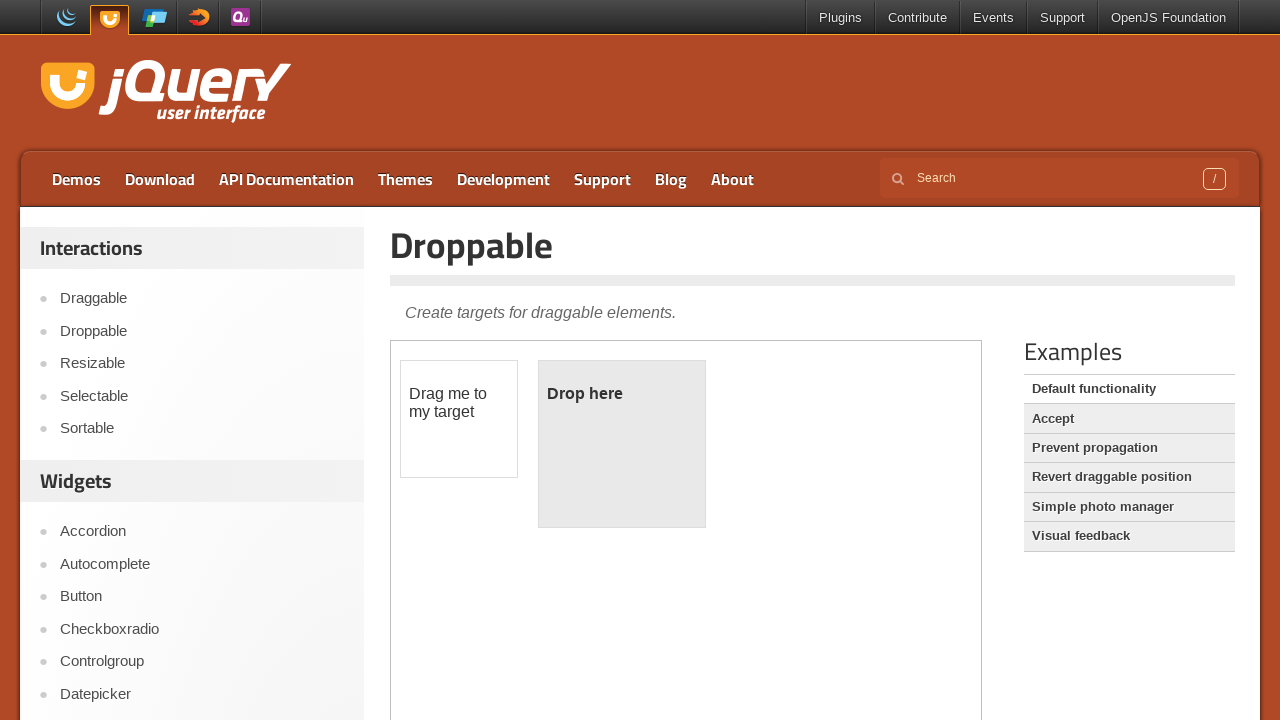

Located droppable target element
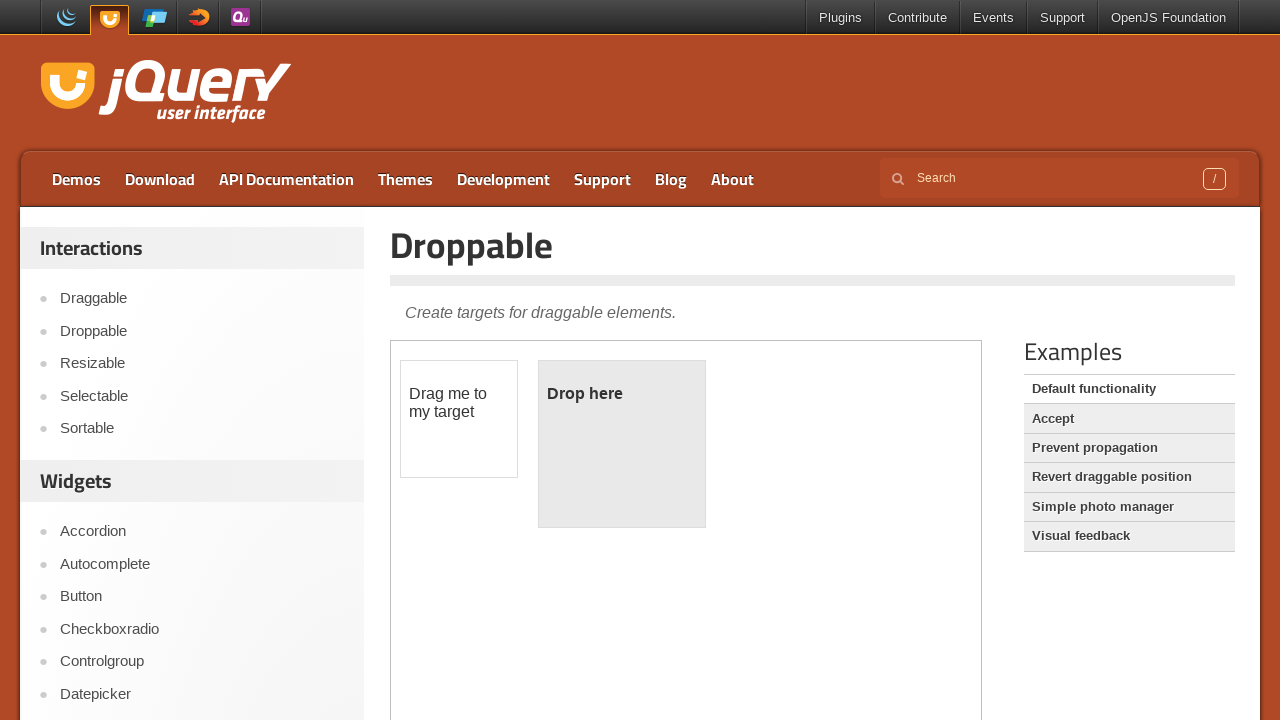

Dragged element to drop target - drag and drop operation completed at (622, 444)
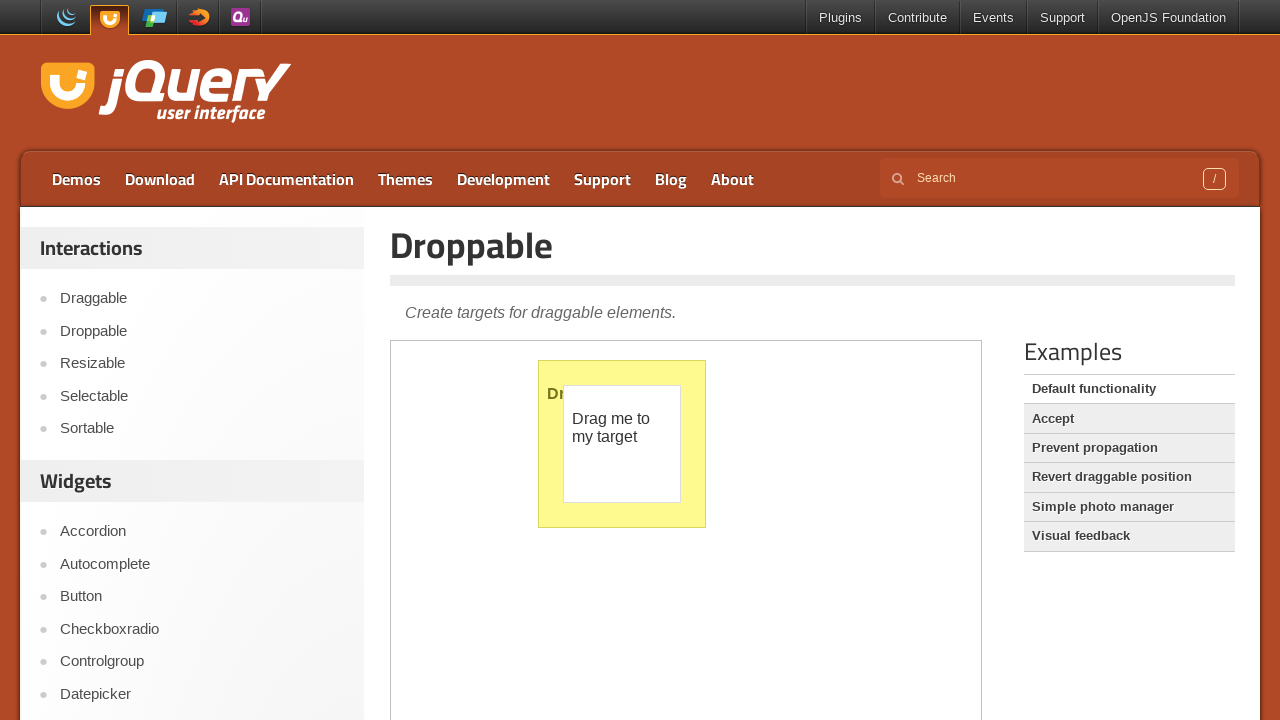

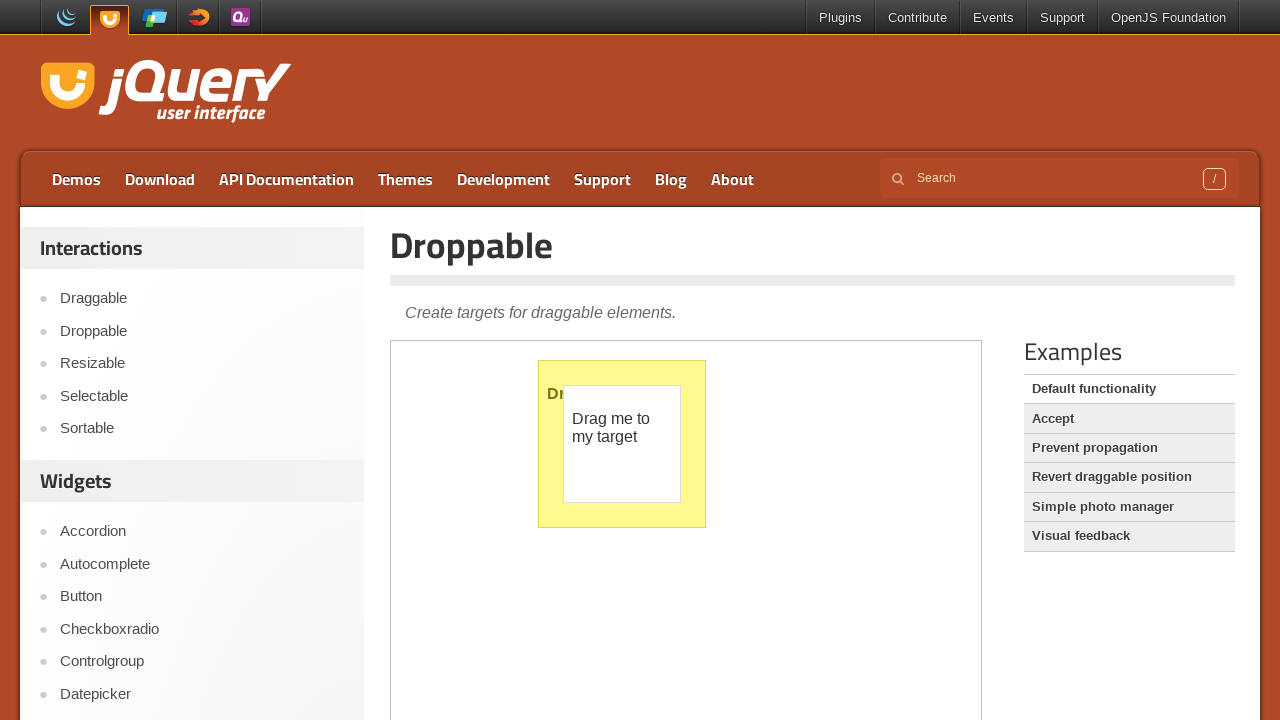